Navigates to VCTC Pune website and waits for the page to load

Starting URL: https://vctcpune.com/

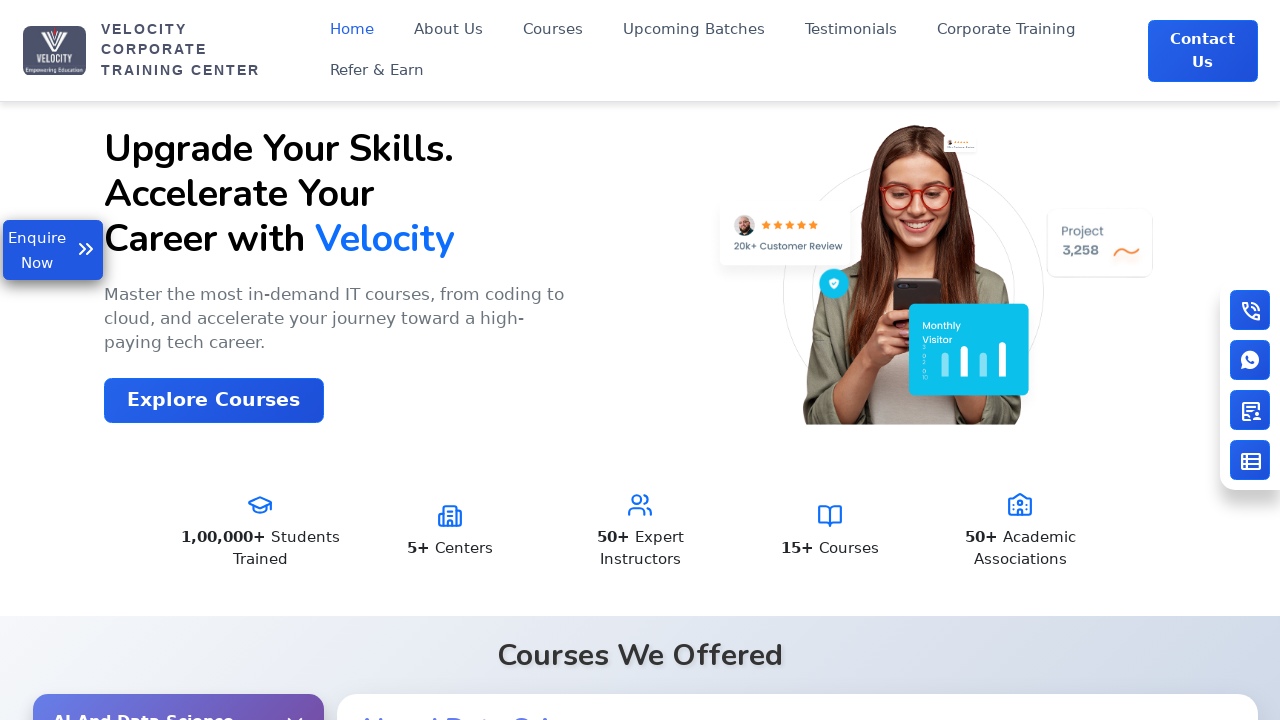

Navigated to VCTC Pune website and waited for DOM to load
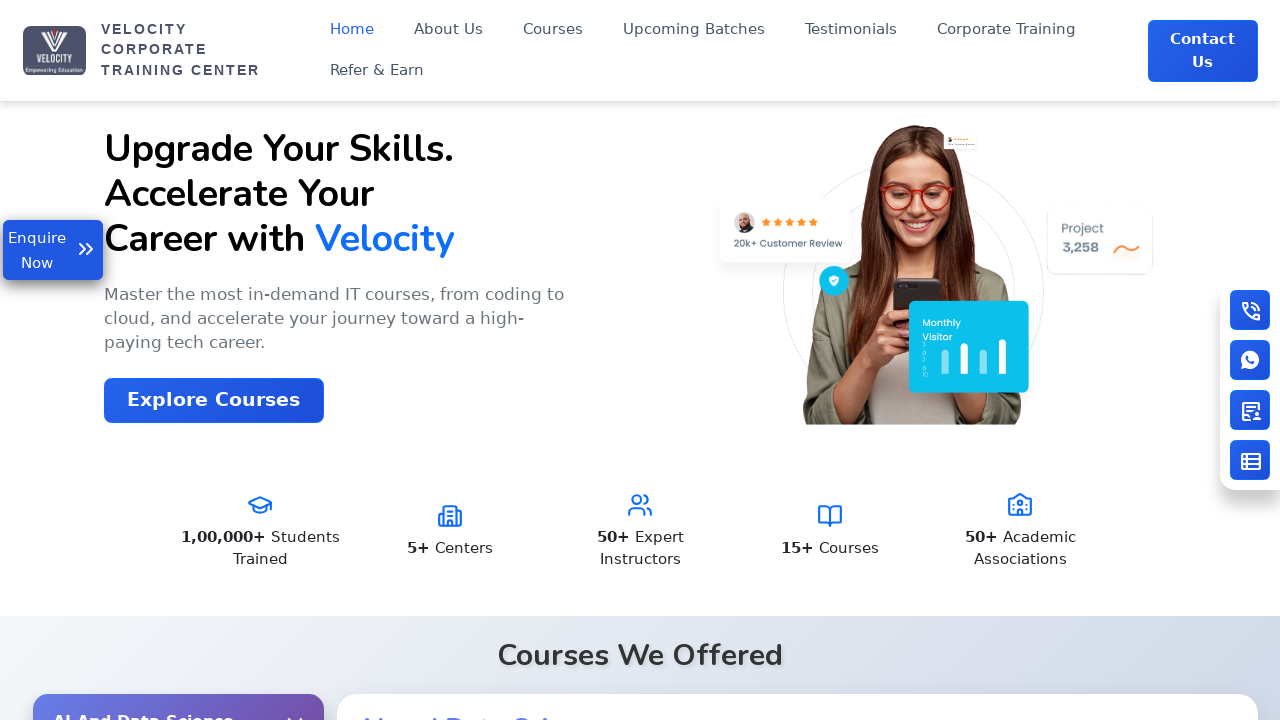

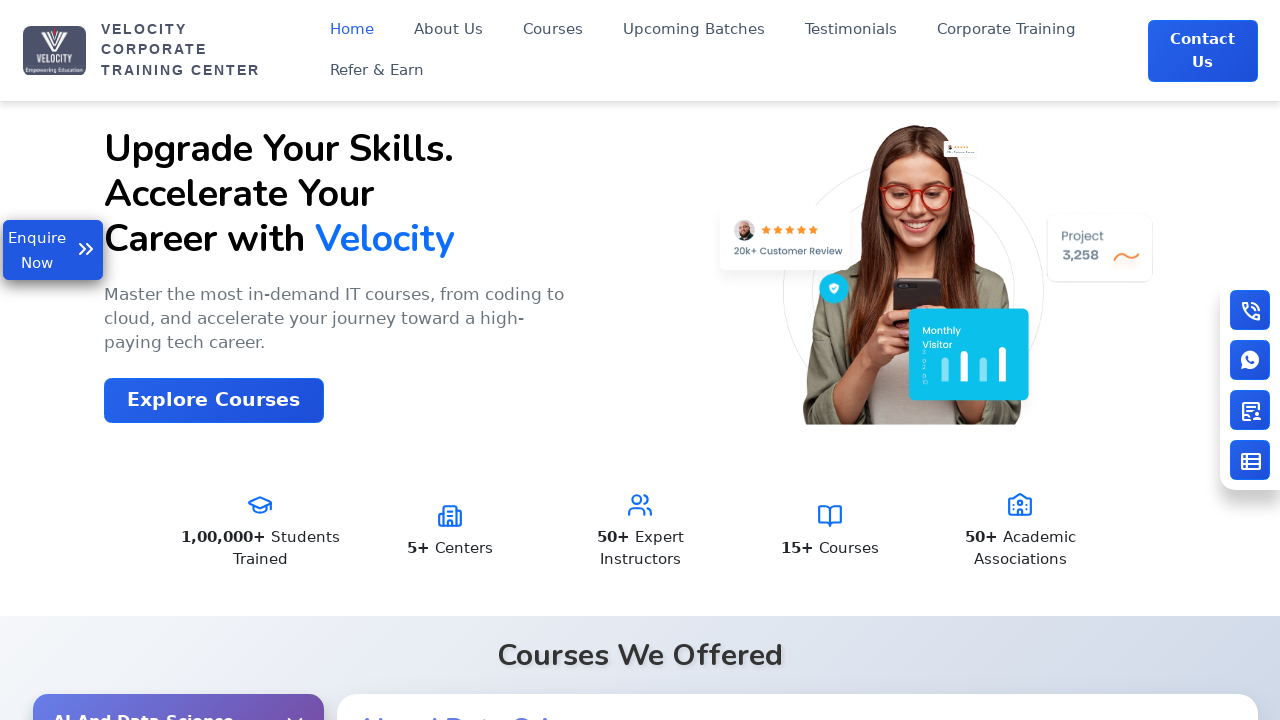